Opens the OTUS educational platform homepage and maximizes the browser window, then retrieves the page title

Starting URL: https://www.otus.ru/

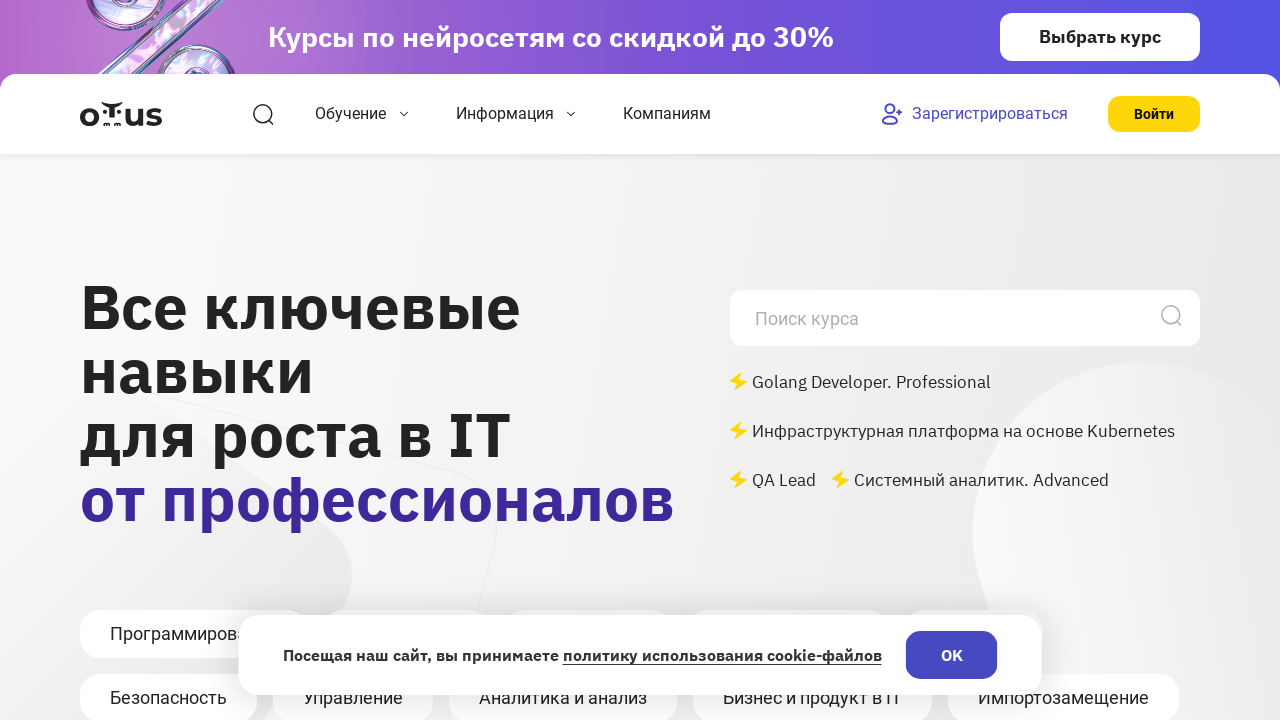

Navigated to OTUS educational platform homepage
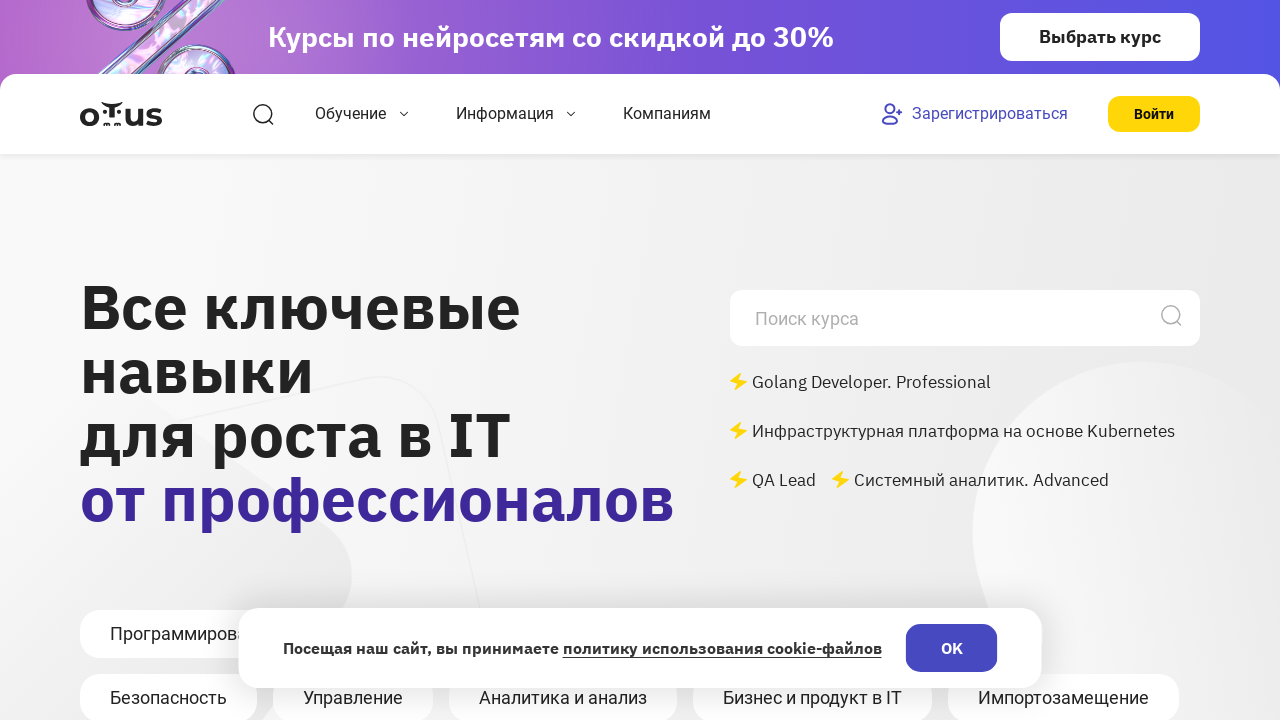

Page DOM content loaded
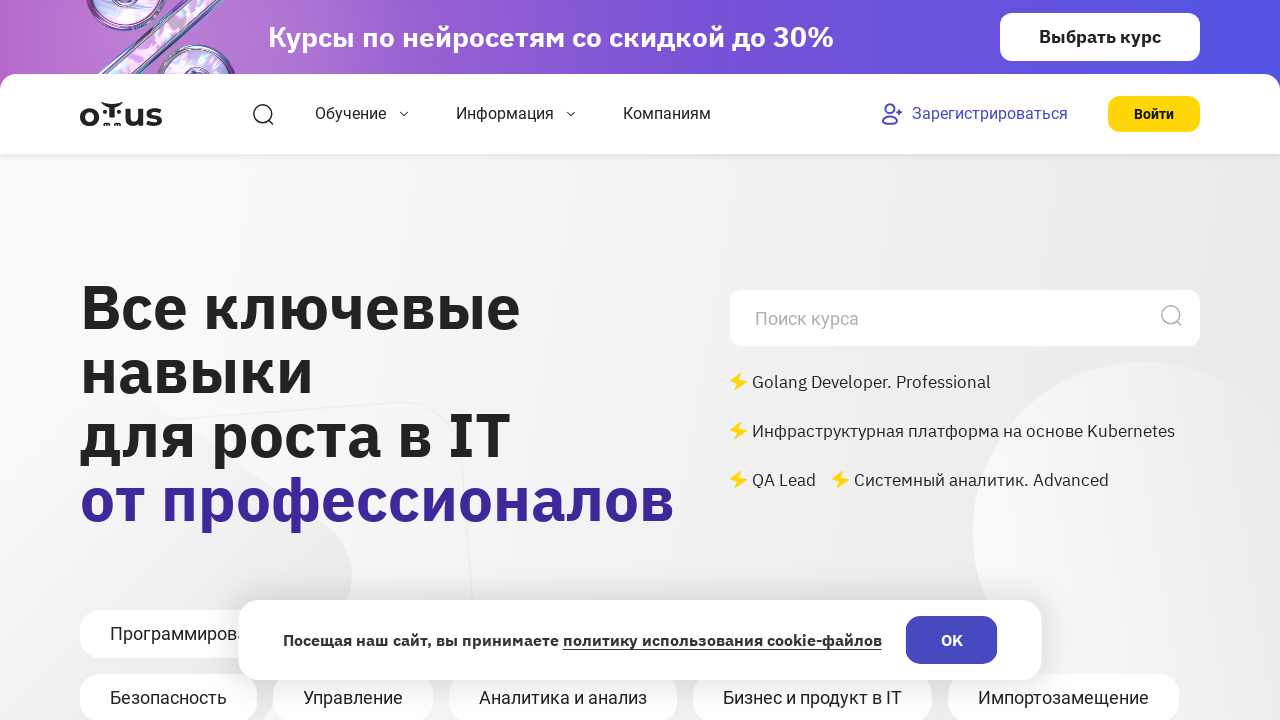

Retrieved page title: OTUS - Онлайн-образование
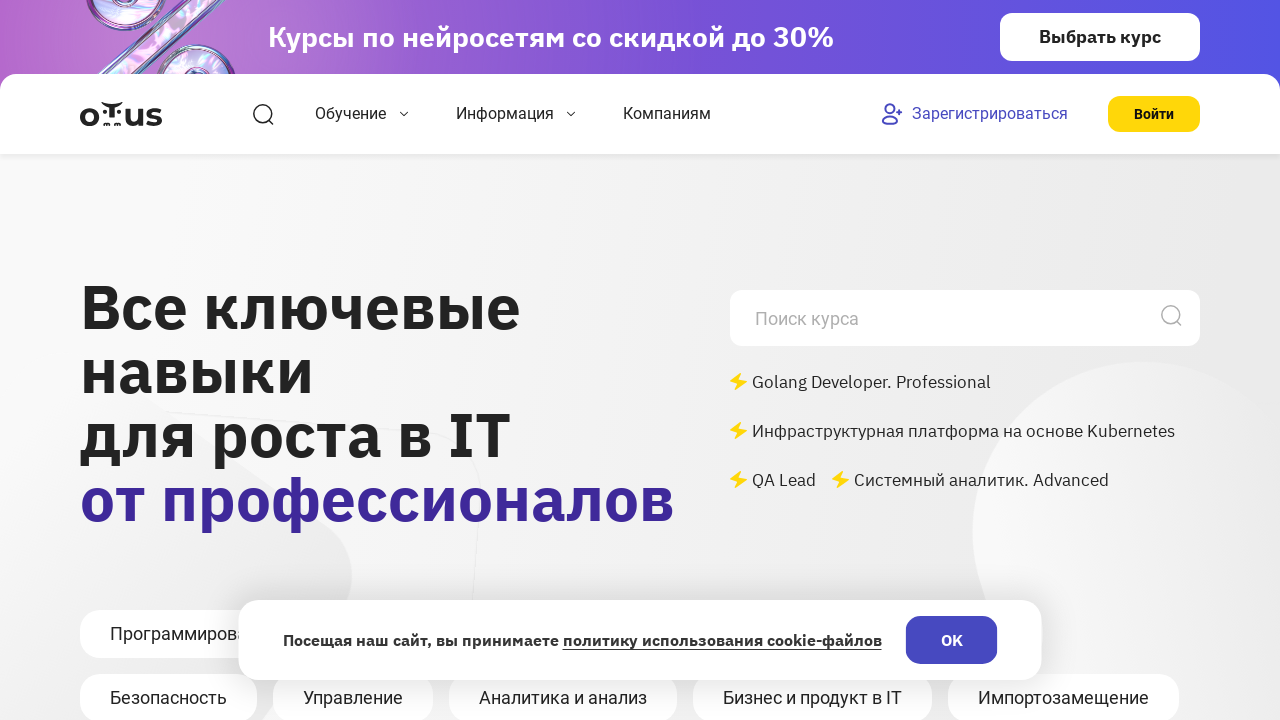

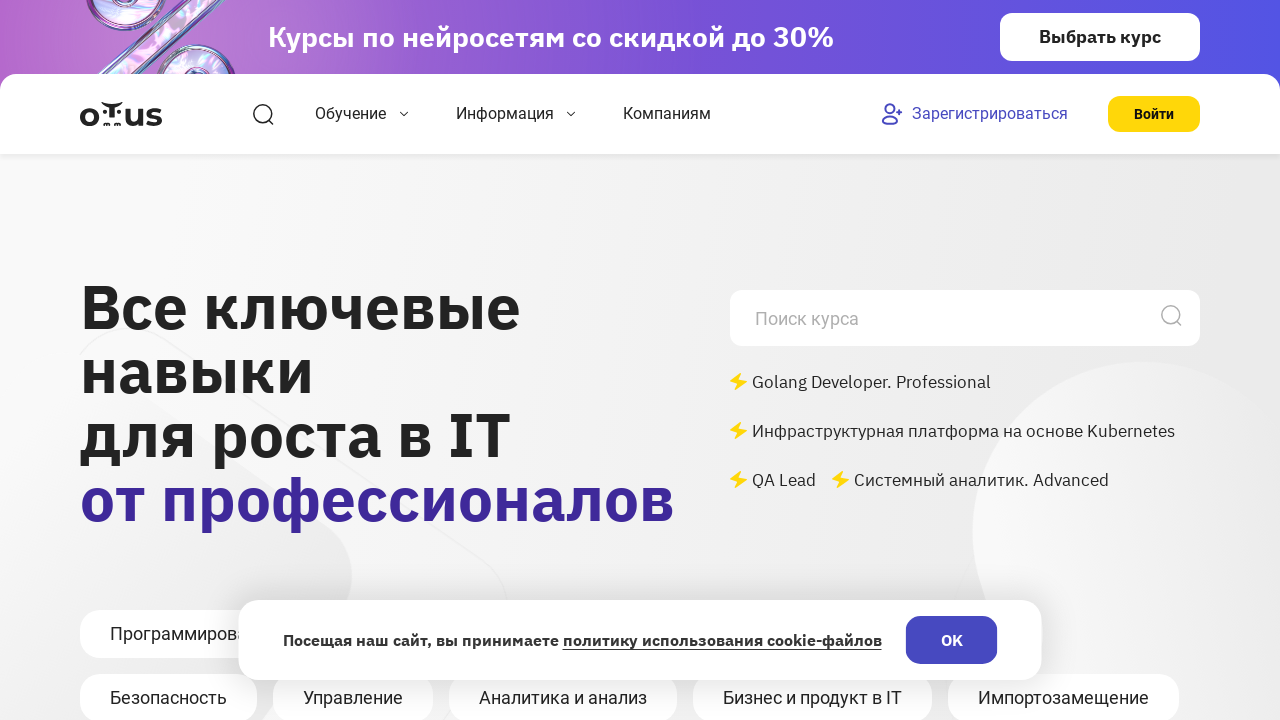